Navigates to the Text Box page and verifies that the "Full Name" label text is visible on the page.

Starting URL: https://demoqa.com/elements

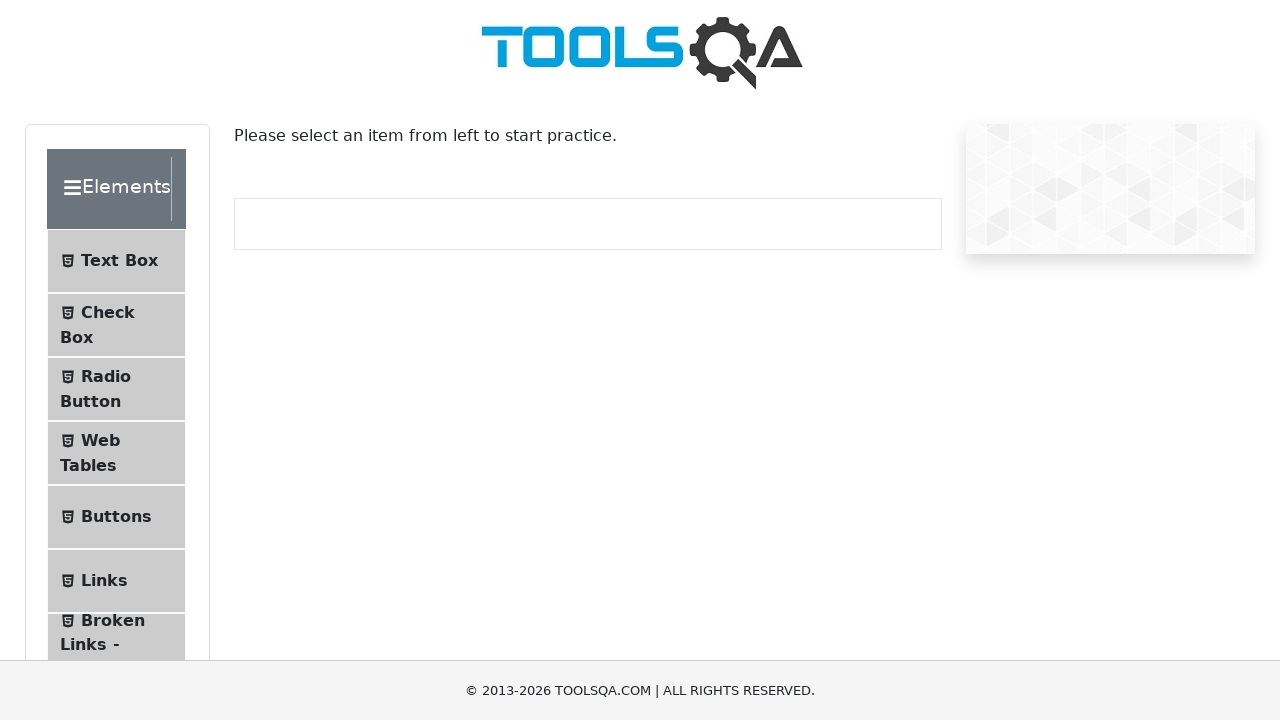

Clicked Text Box button in menu at (119, 261) on internal:text="Text Box"i
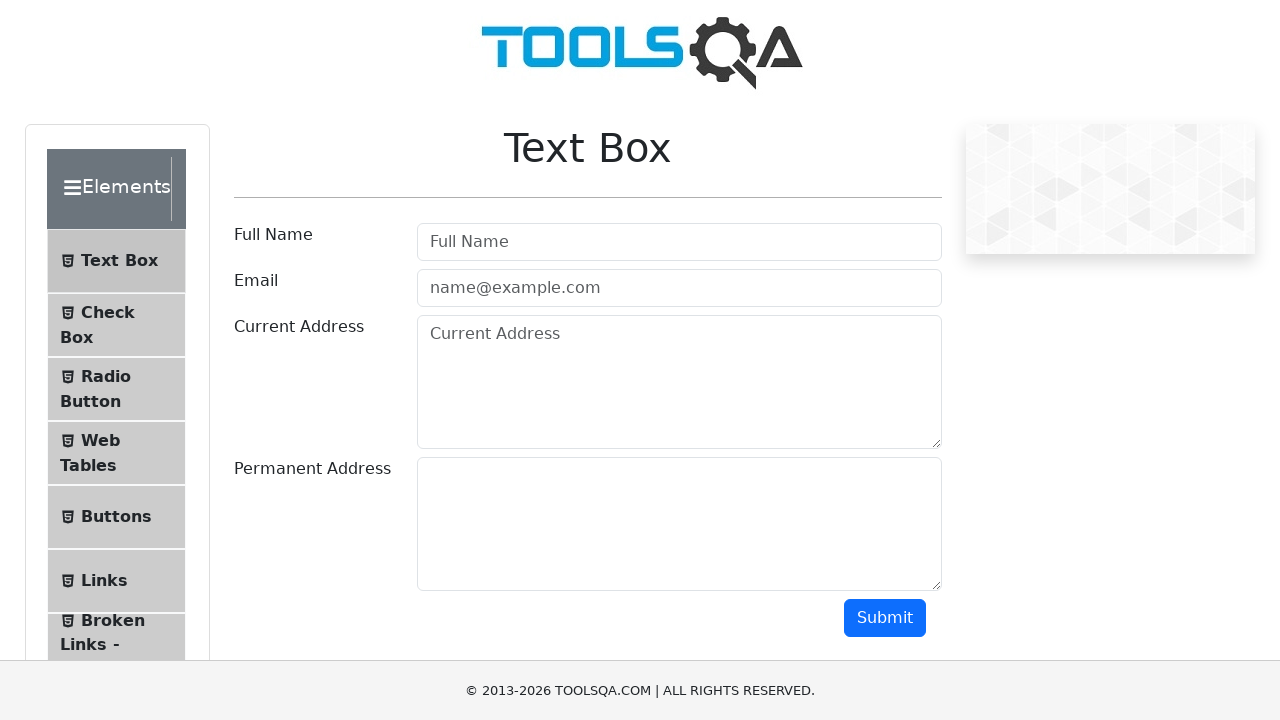

Navigated to Text Box page
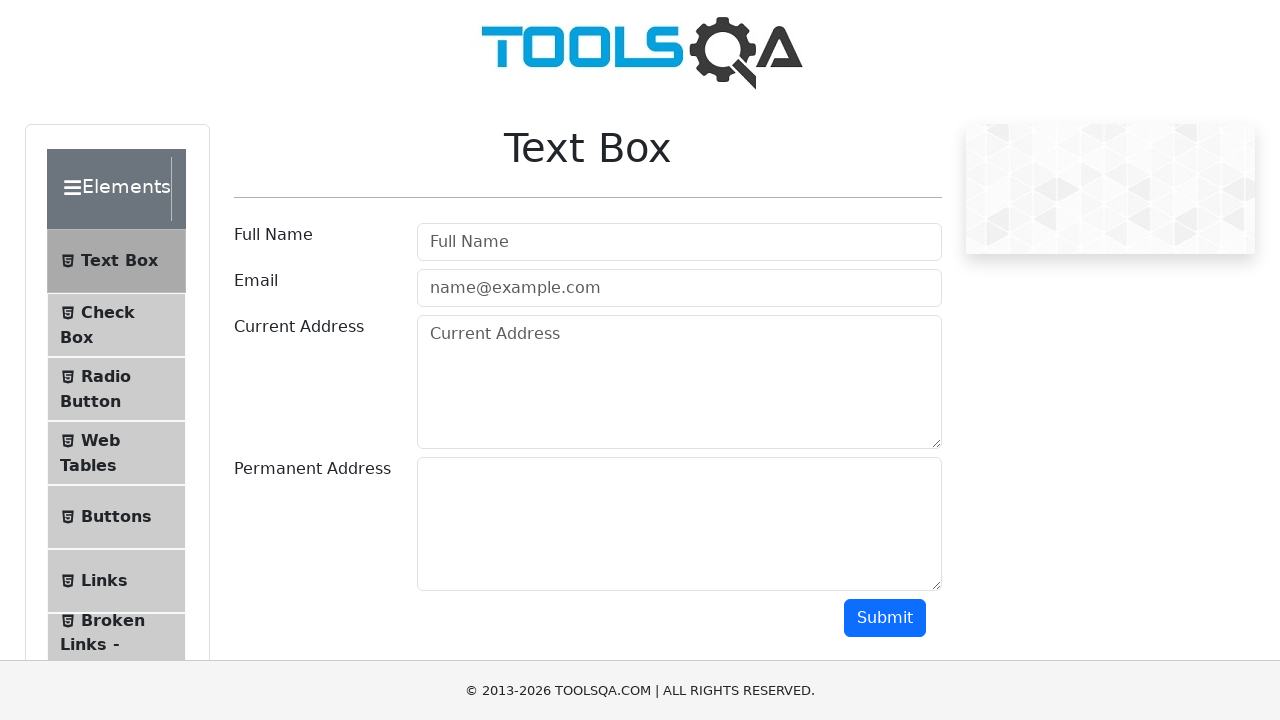

Verified 'Full Name' label text is visible on the Text Box page
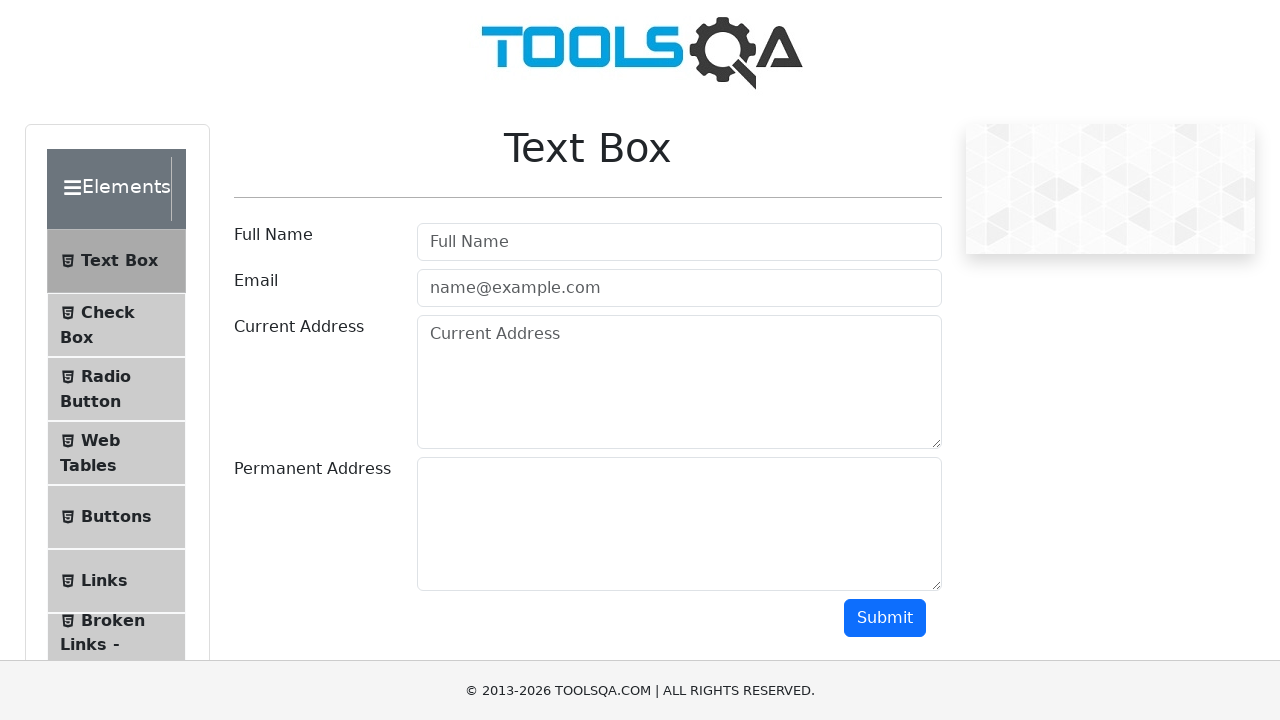

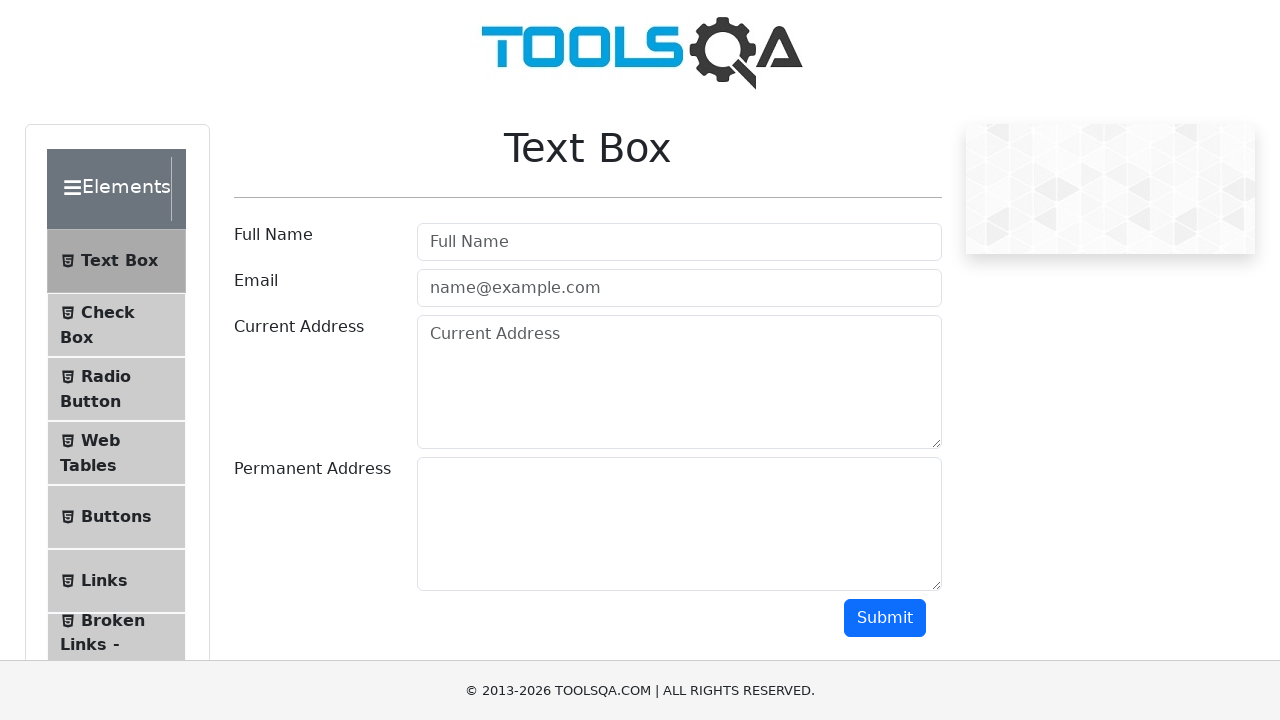